Tests accepting a JavaScript alert by clicking the alert button, accepting the alert dialog, and verifying the result message

Starting URL: https://the-internet.herokuapp.com/javascript_alerts

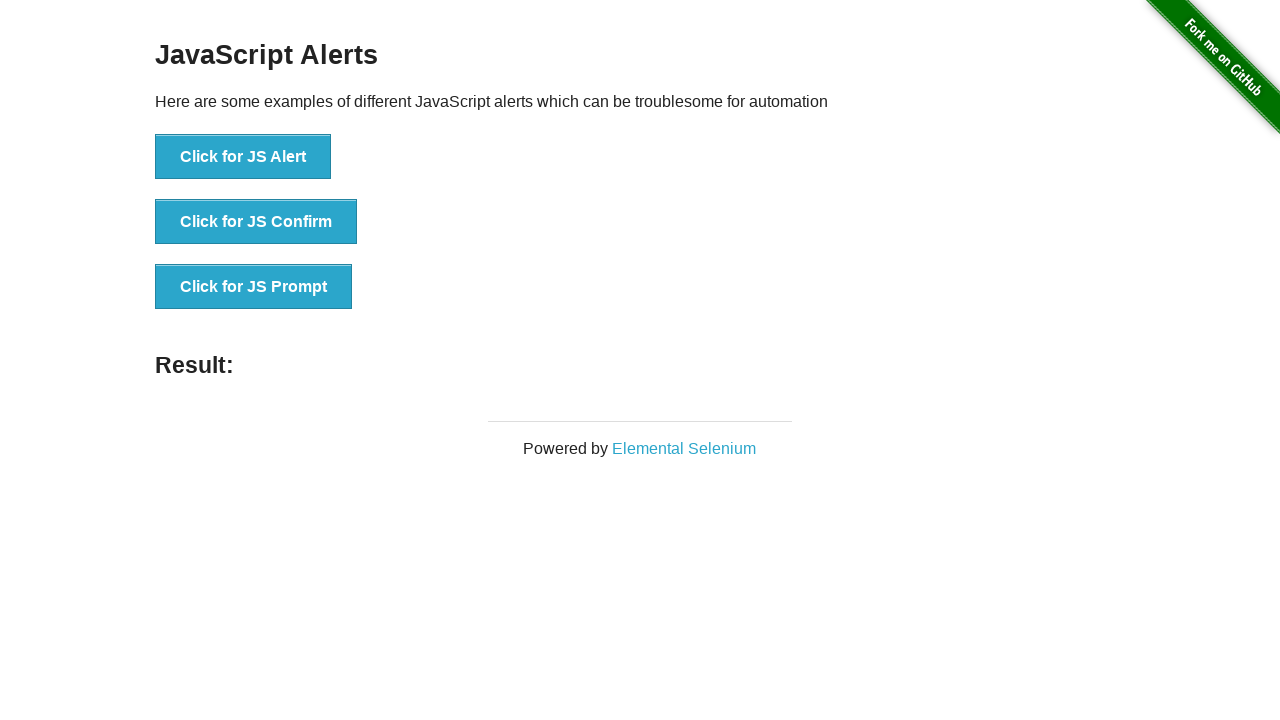

Clicked button to trigger JavaScript alert at (243, 157) on button[onclick='jsAlert()']
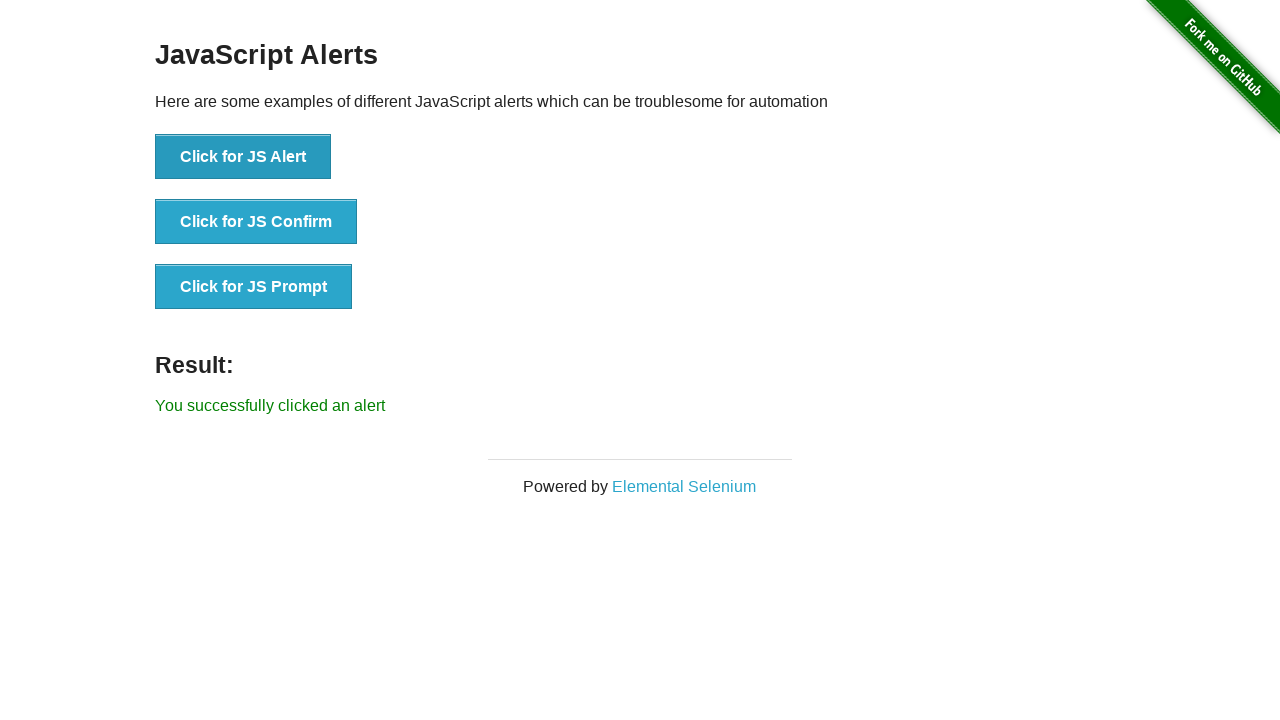

Set up dialog handler to accept alerts
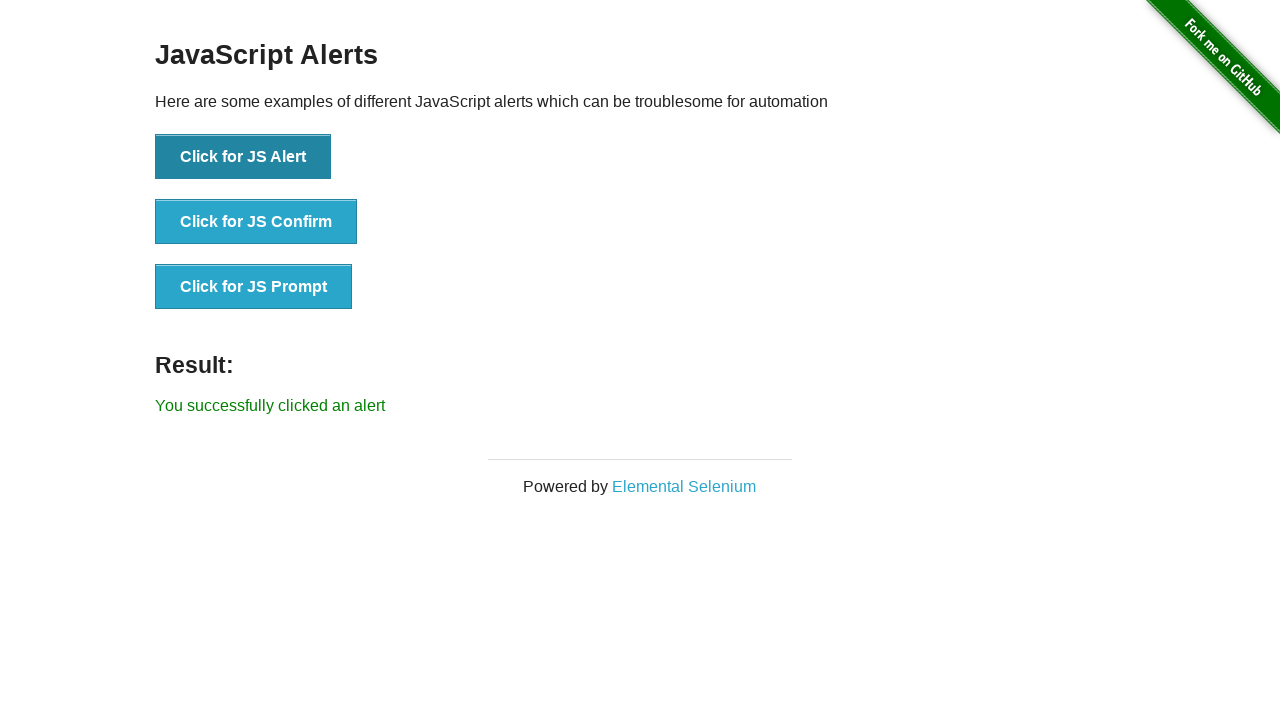

Clicked button to trigger alert dialog at (243, 157) on button[onclick='jsAlert()']
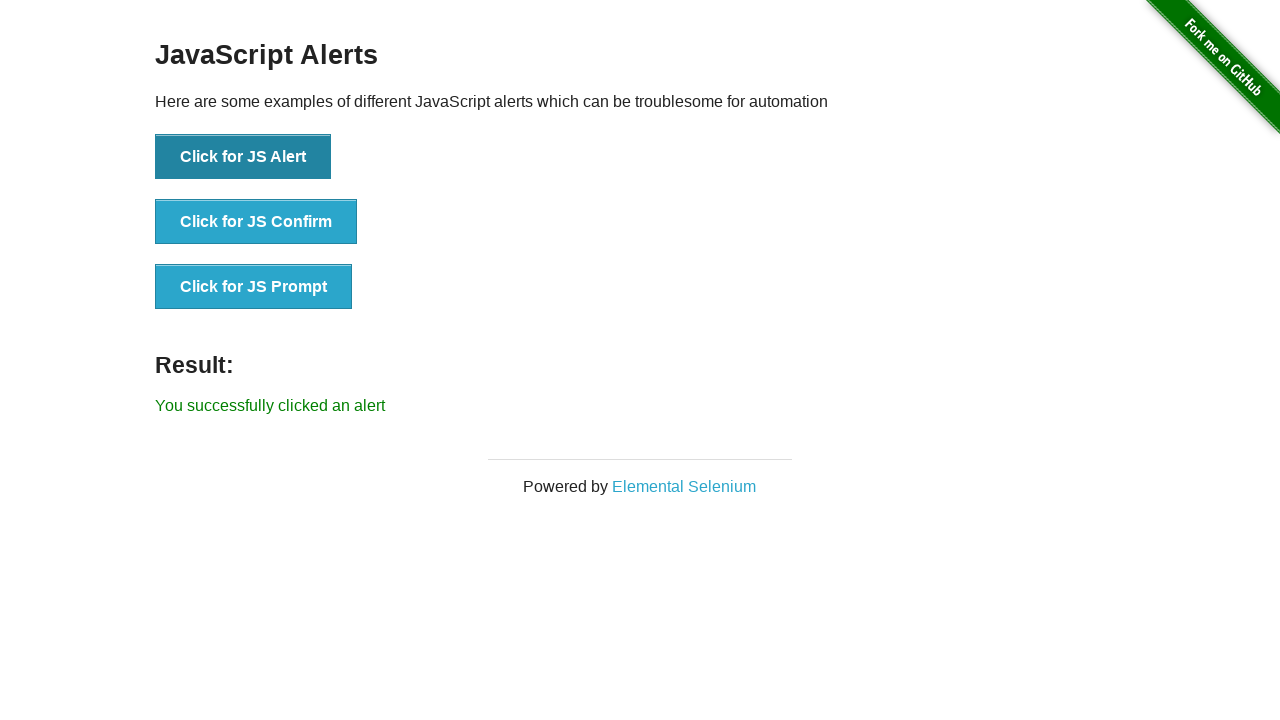

Result message element loaded
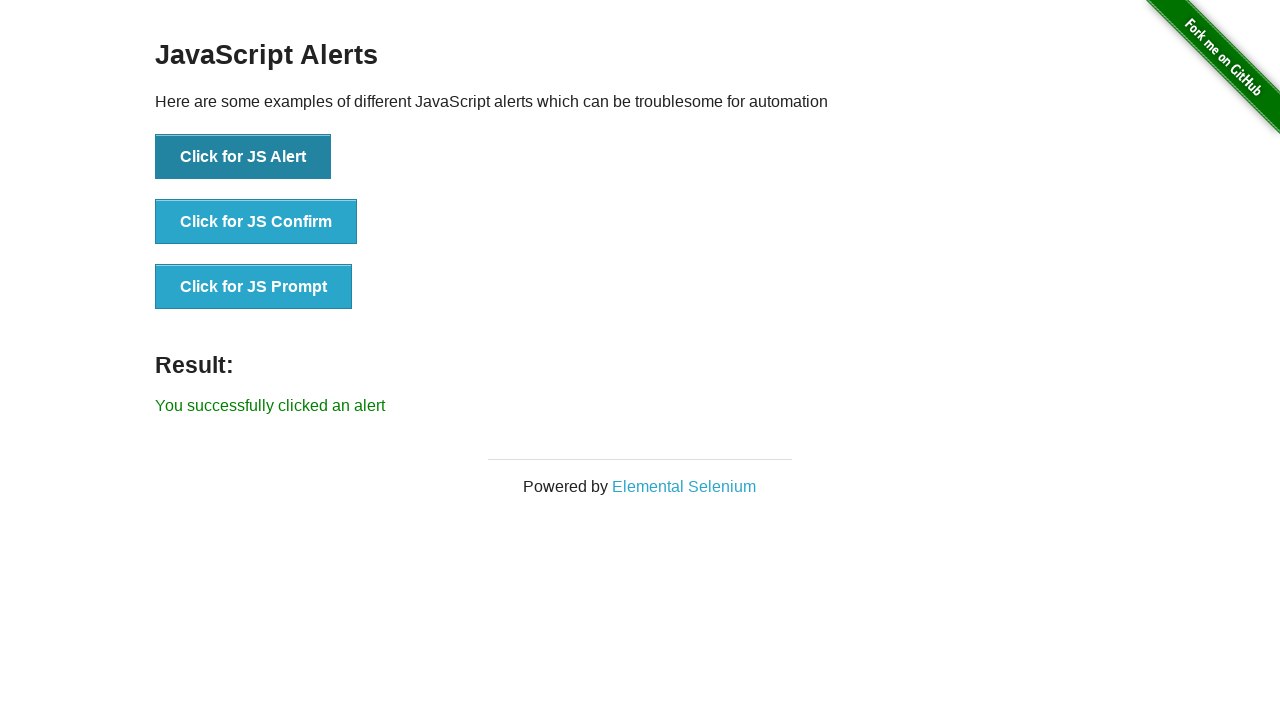

Retrieved result message text
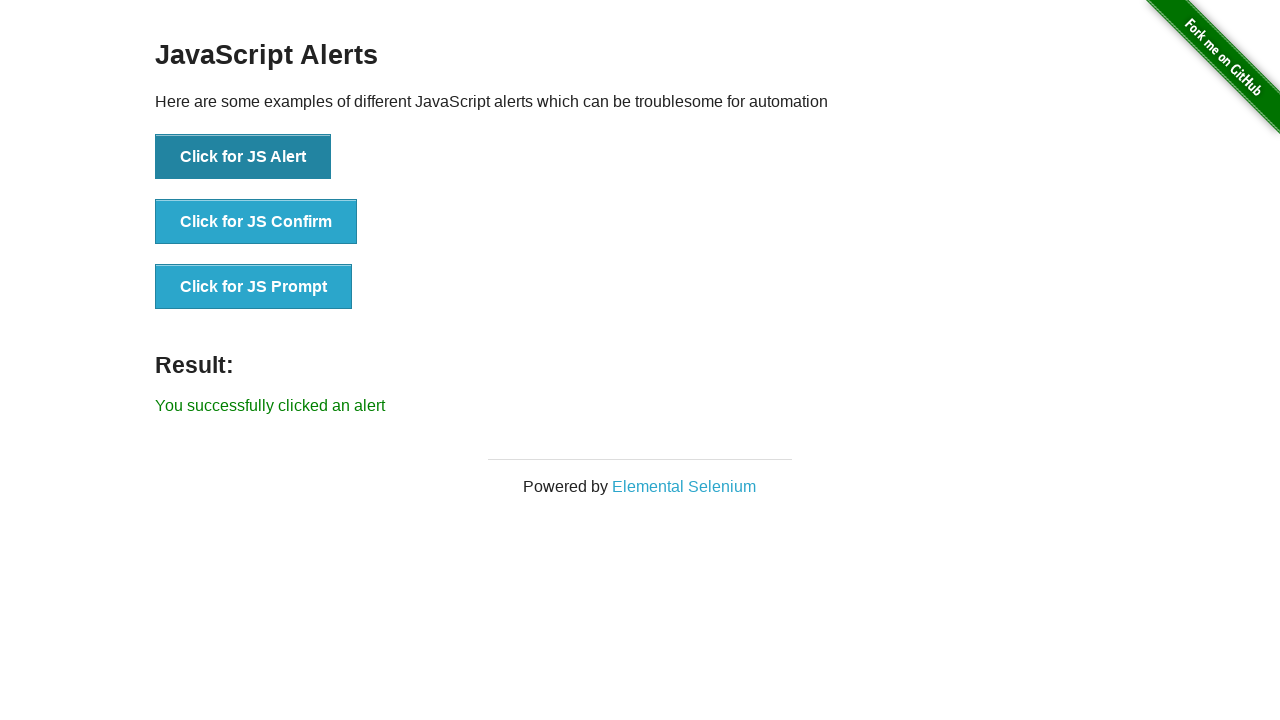

Verified result message is 'You successfully clicked an alert'
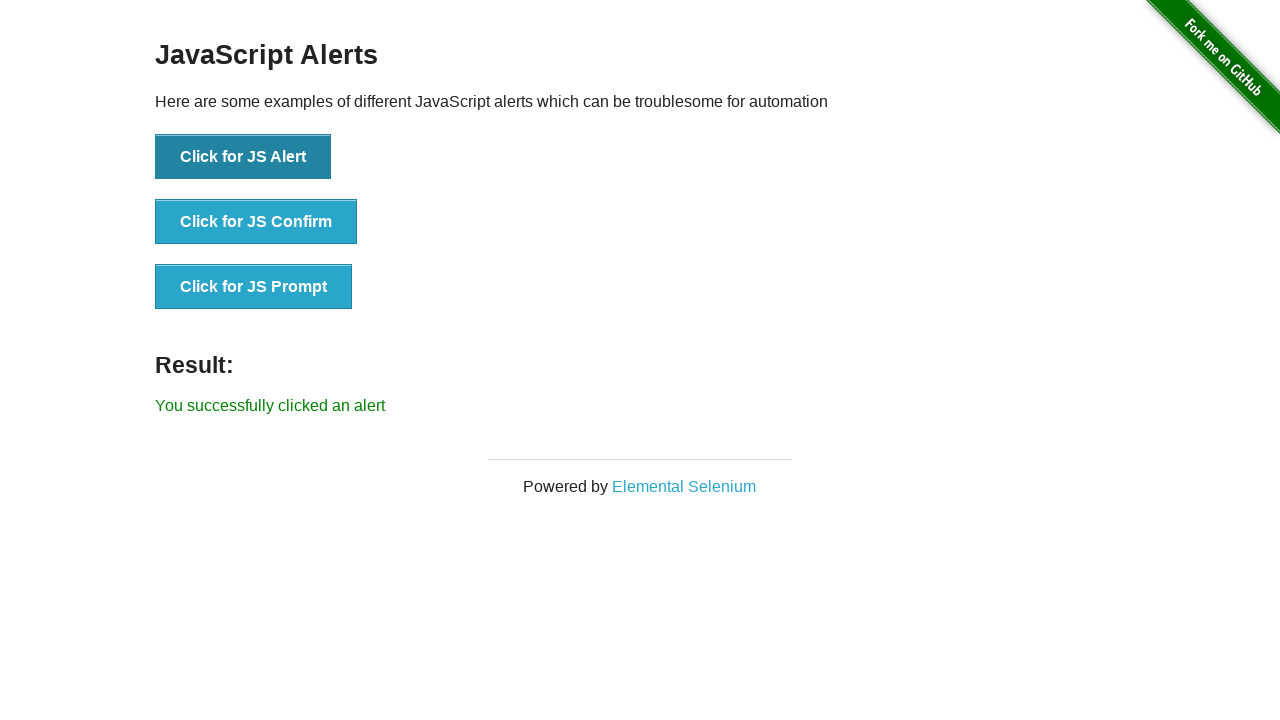

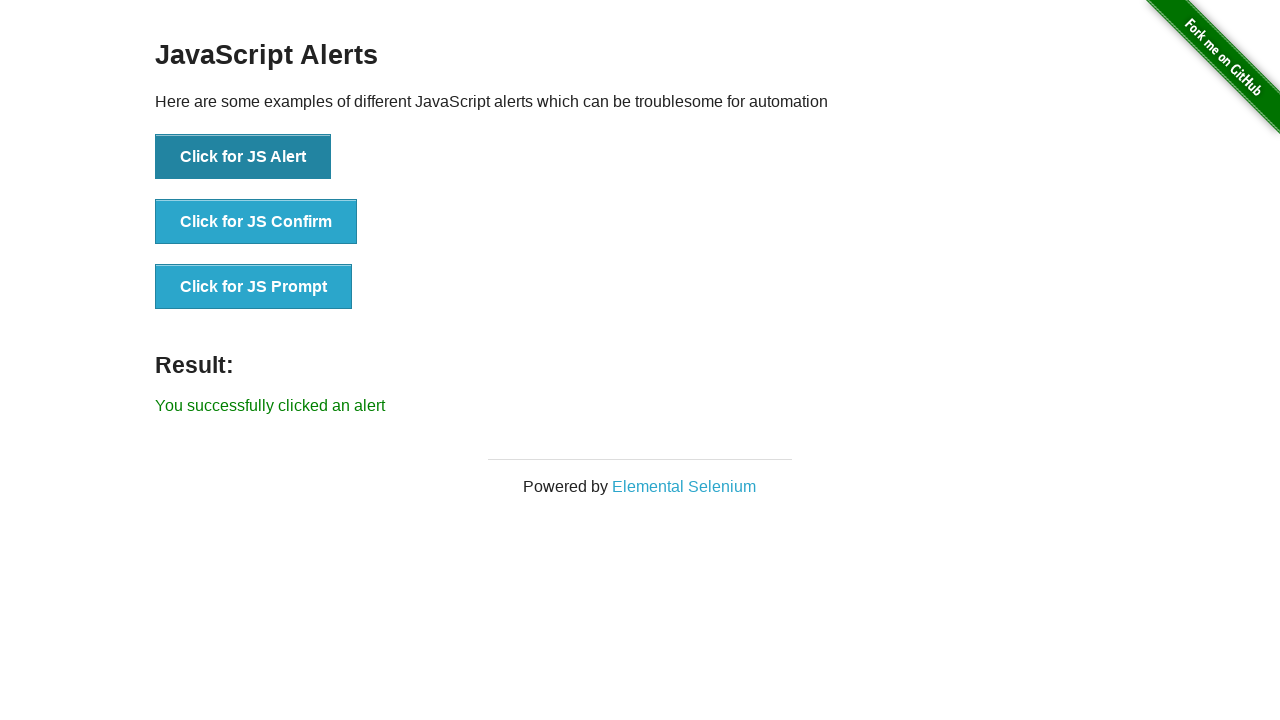